Tests form interaction on registration page by clicking radio button, checkbox, and submit button

Starting URL: https://ecommerce-playground.lambdatest.io/index.php?route=account/register

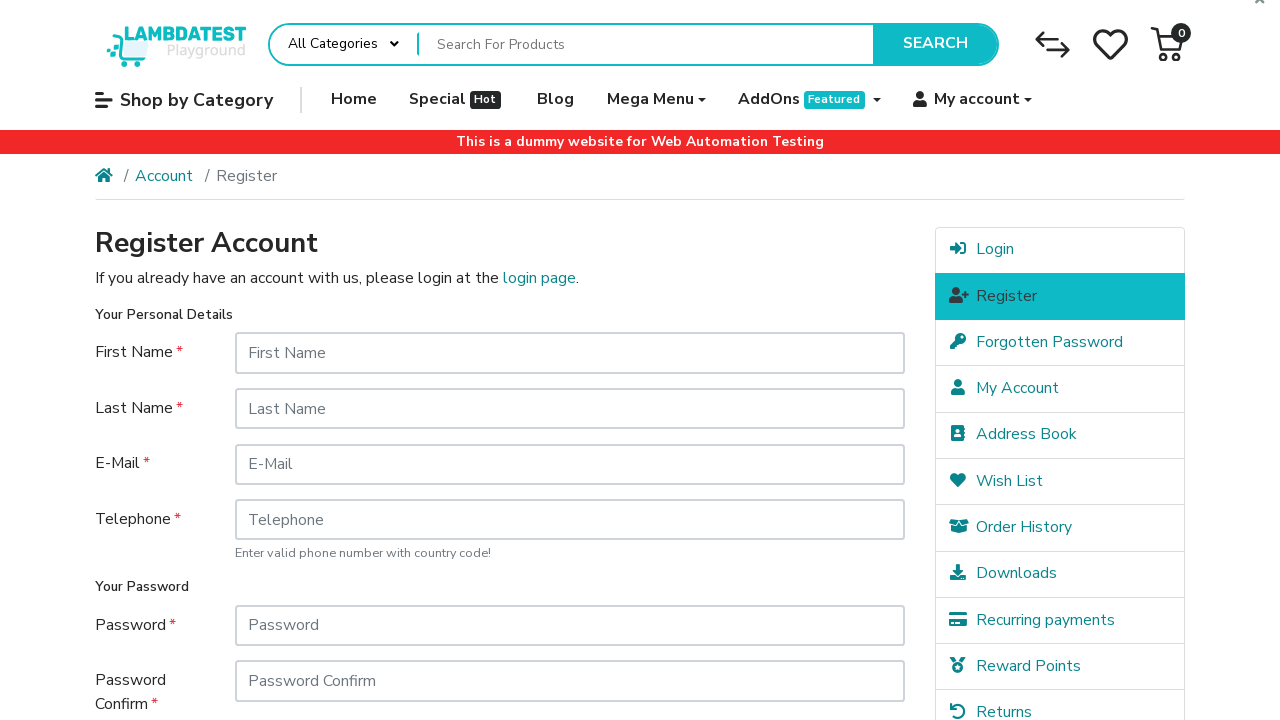

Clicked 'Yes' radio button for newsletter subscription at (274, 514) on xpath=//label[text()='Yes']
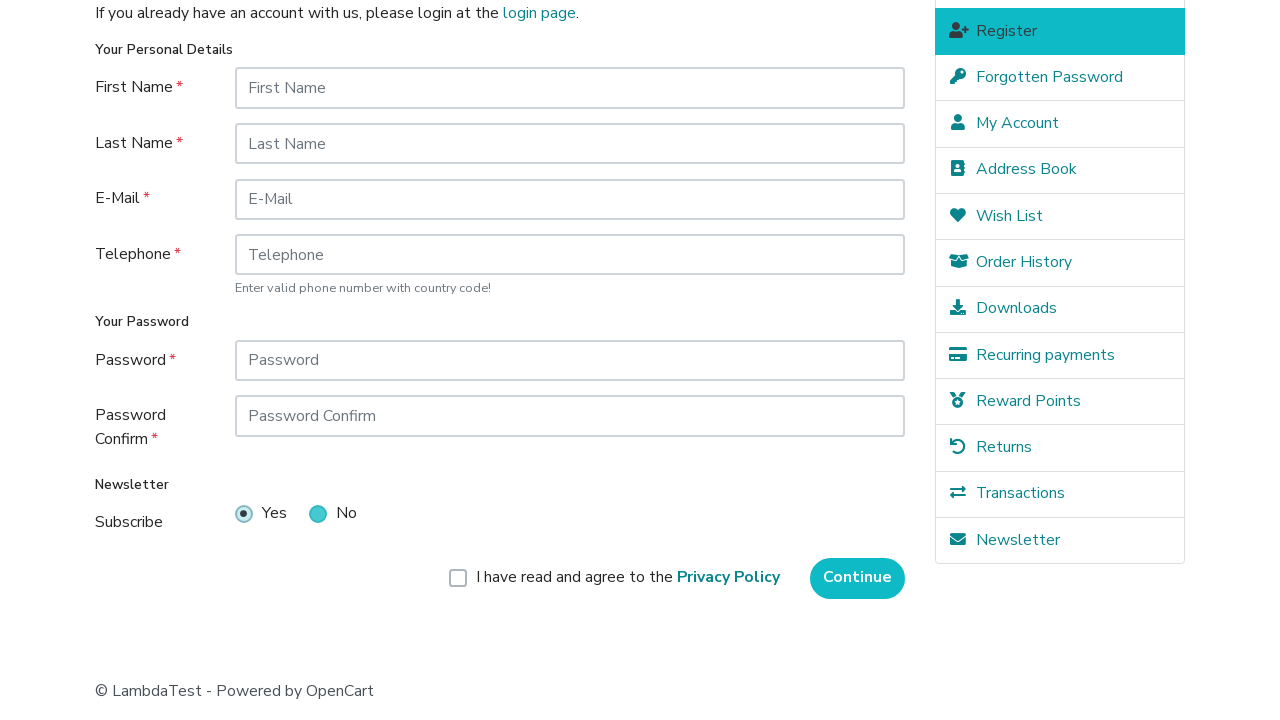

Checked the agreement checkbox at (628, 578) on xpath=//label[@for='input-agree']
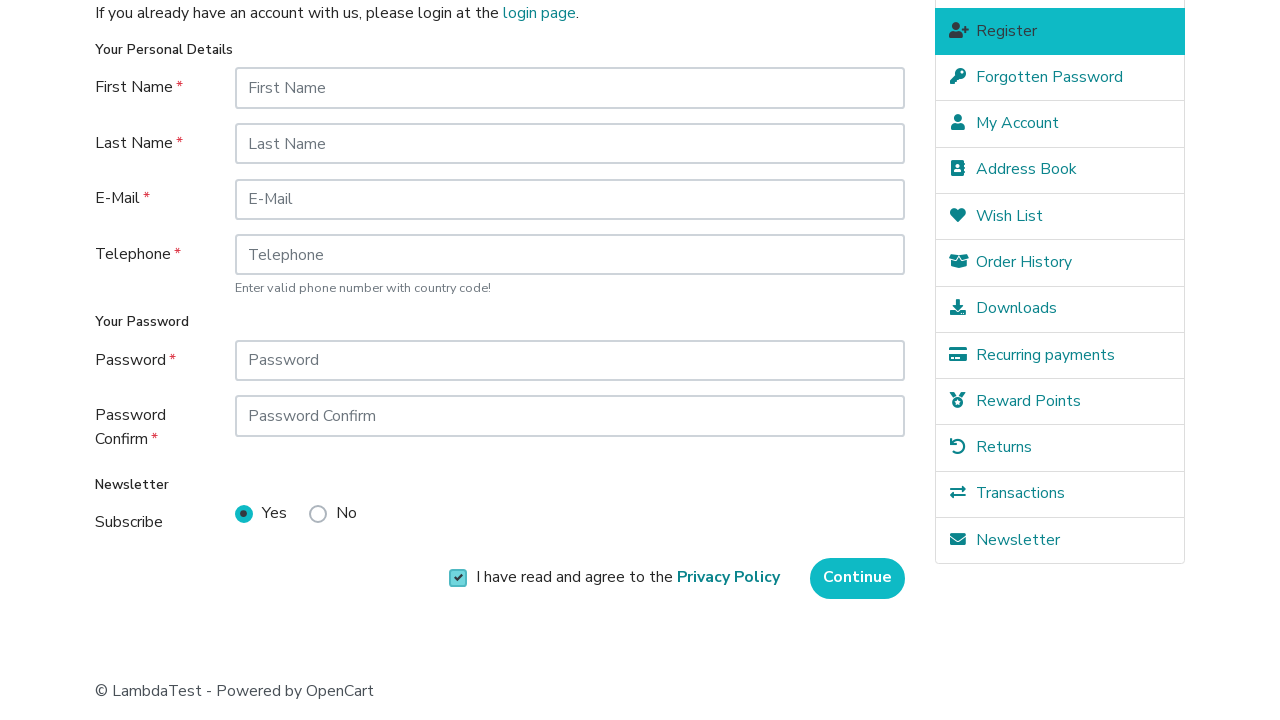

Clicked the submit button to complete registration at (858, 578) on xpath=//input[@type='submit']
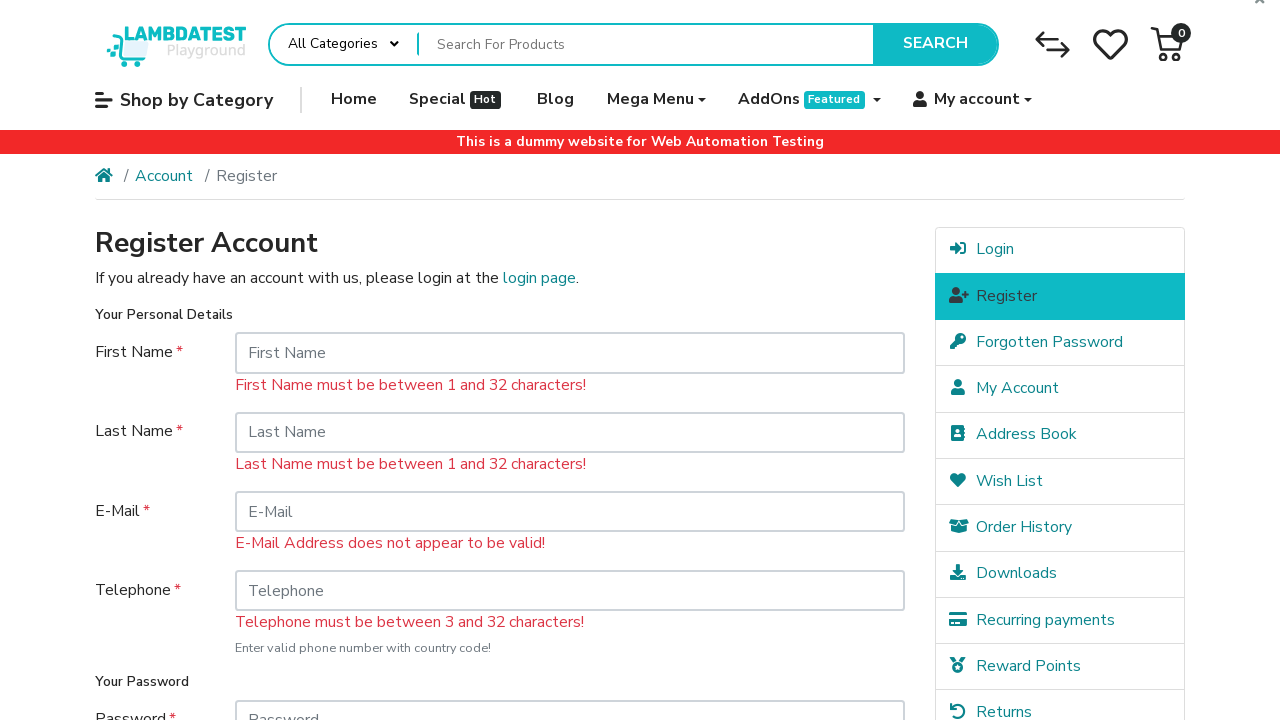

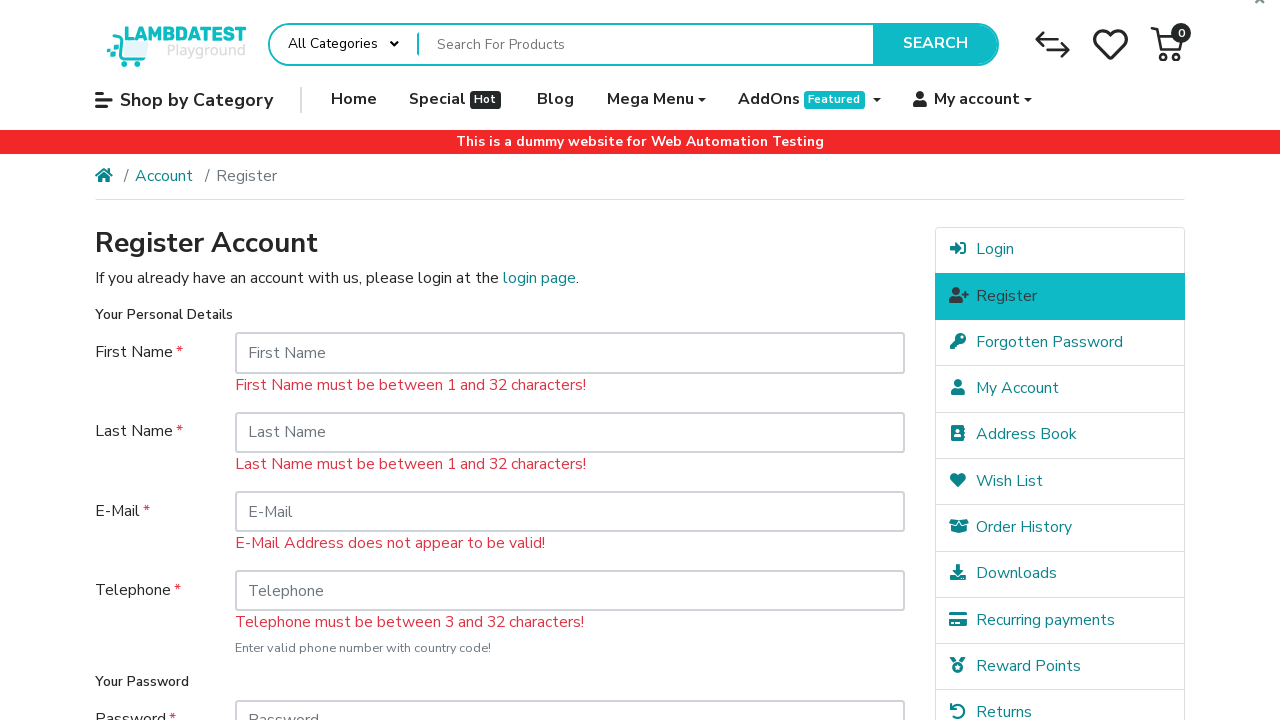